Tests navigation from the cart page back to the homepage by clicking on the home link.

Starting URL: https://www.warriorshop.pl/koszyk

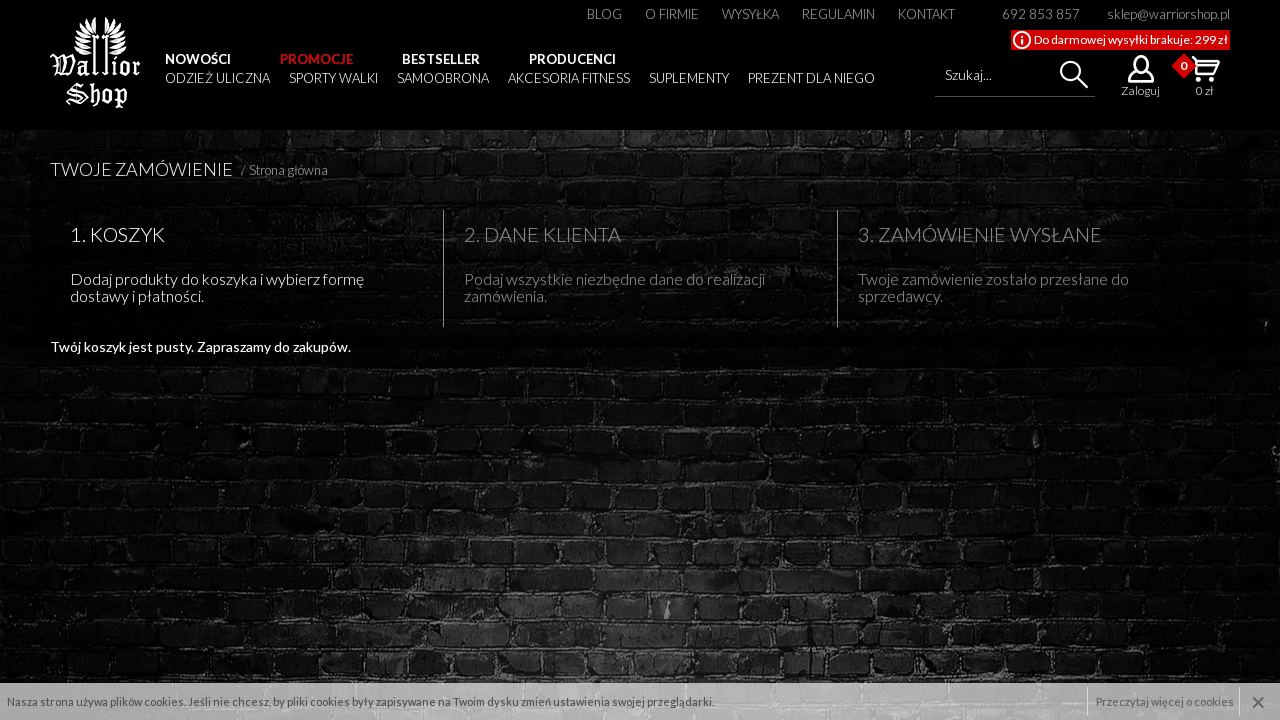

Clicked on 'Strona główna' (homepage) link to navigate from cart page at (288, 170) on internal:role=link[name="Strona główna"i]
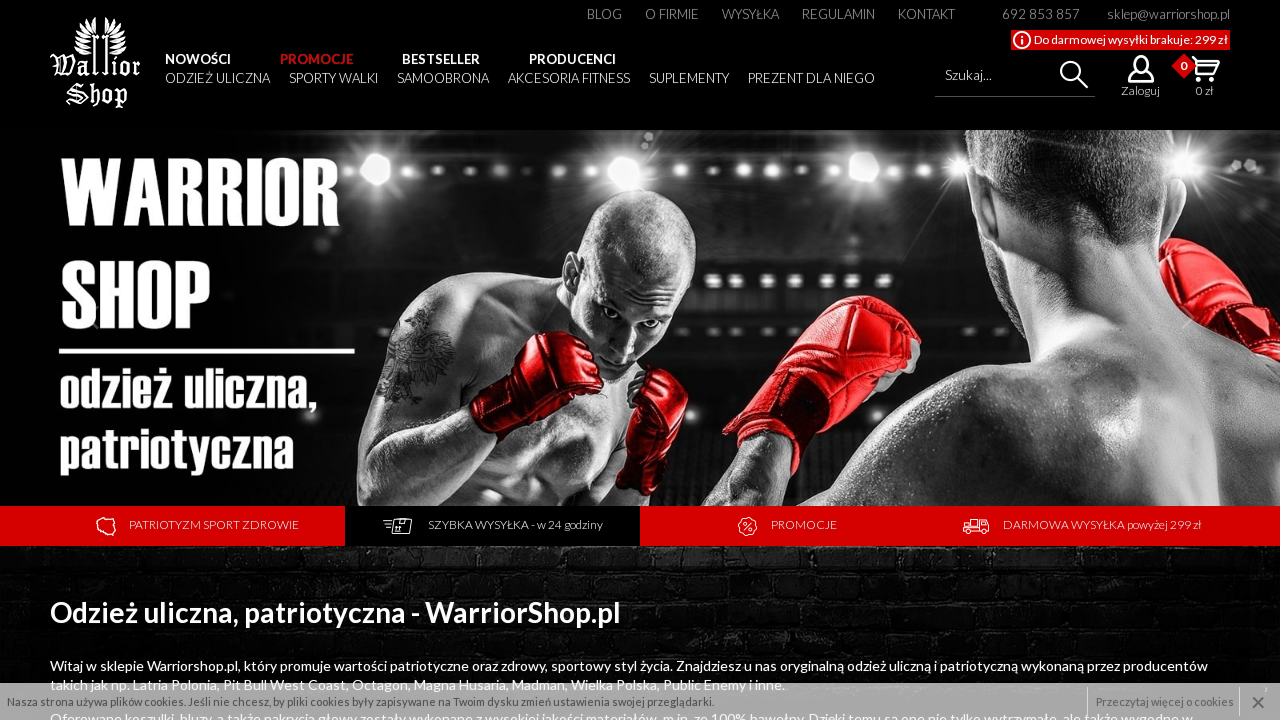

Clicked on search area to verify homepage loaded at (640, 65) on div >> internal:has-text="Szukaj... kategoria Odzie\u017c"i >> nth=0
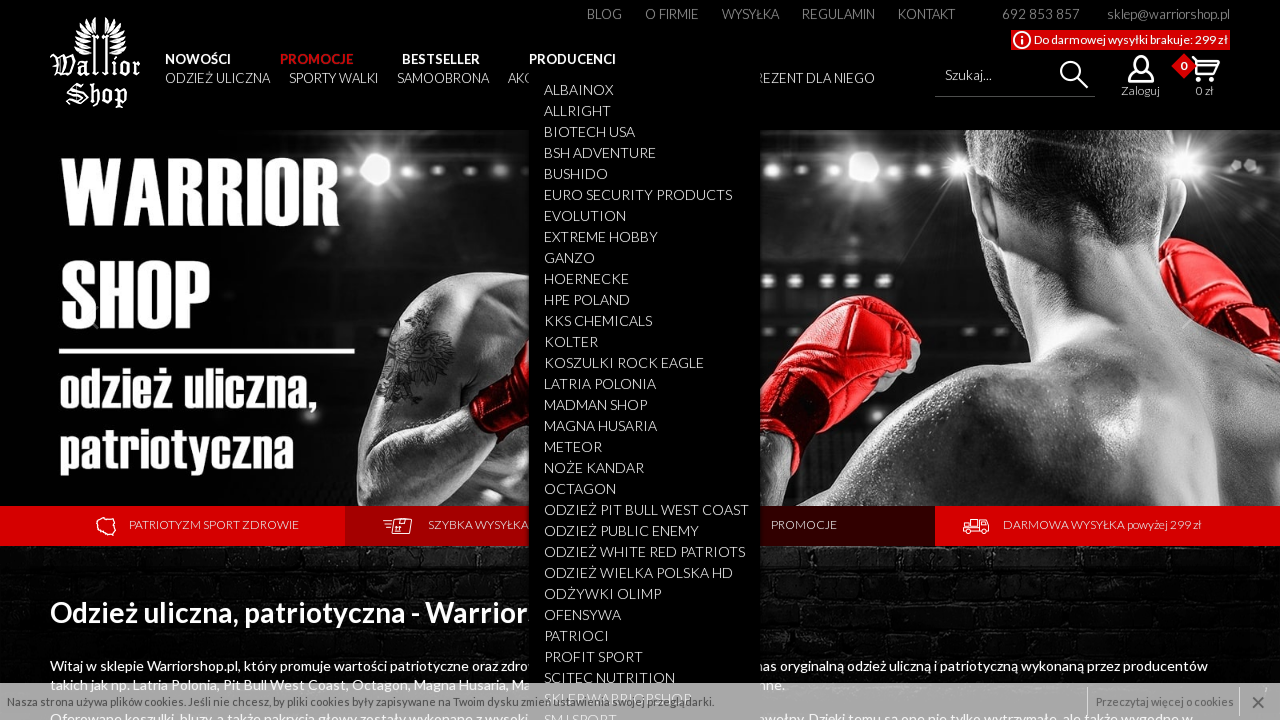

Waited for page to load completely (networkidle state)
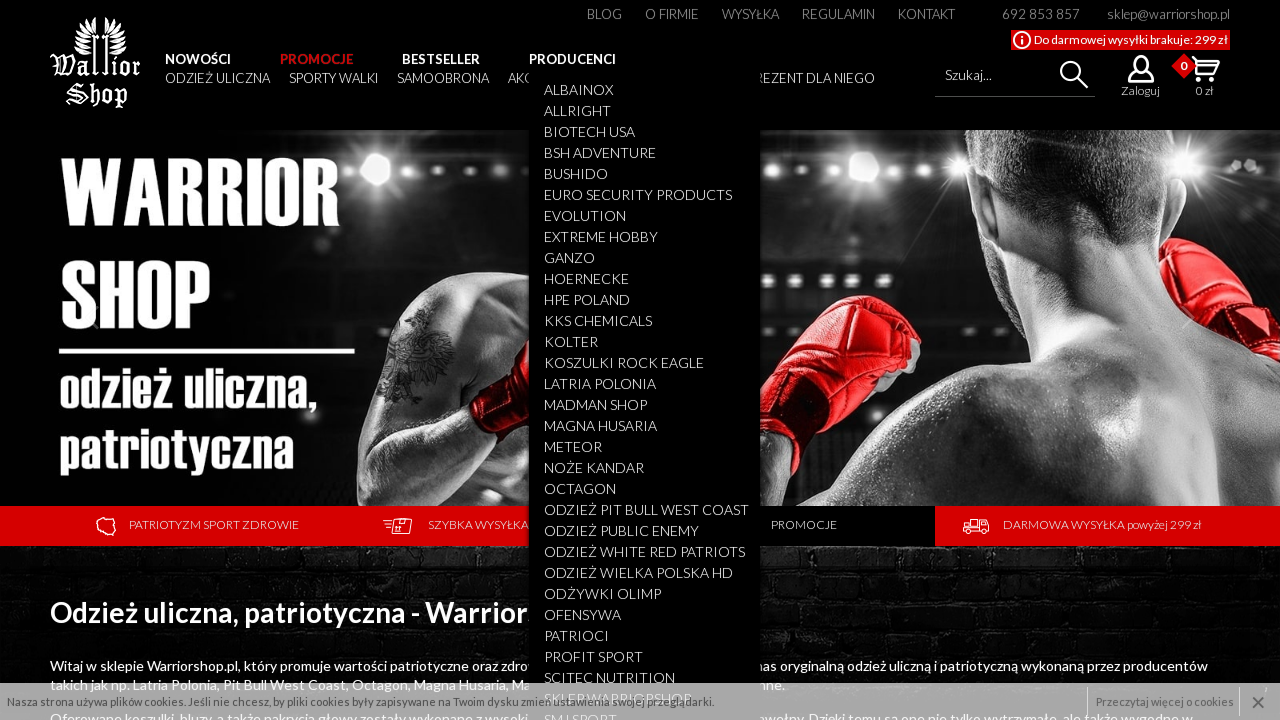

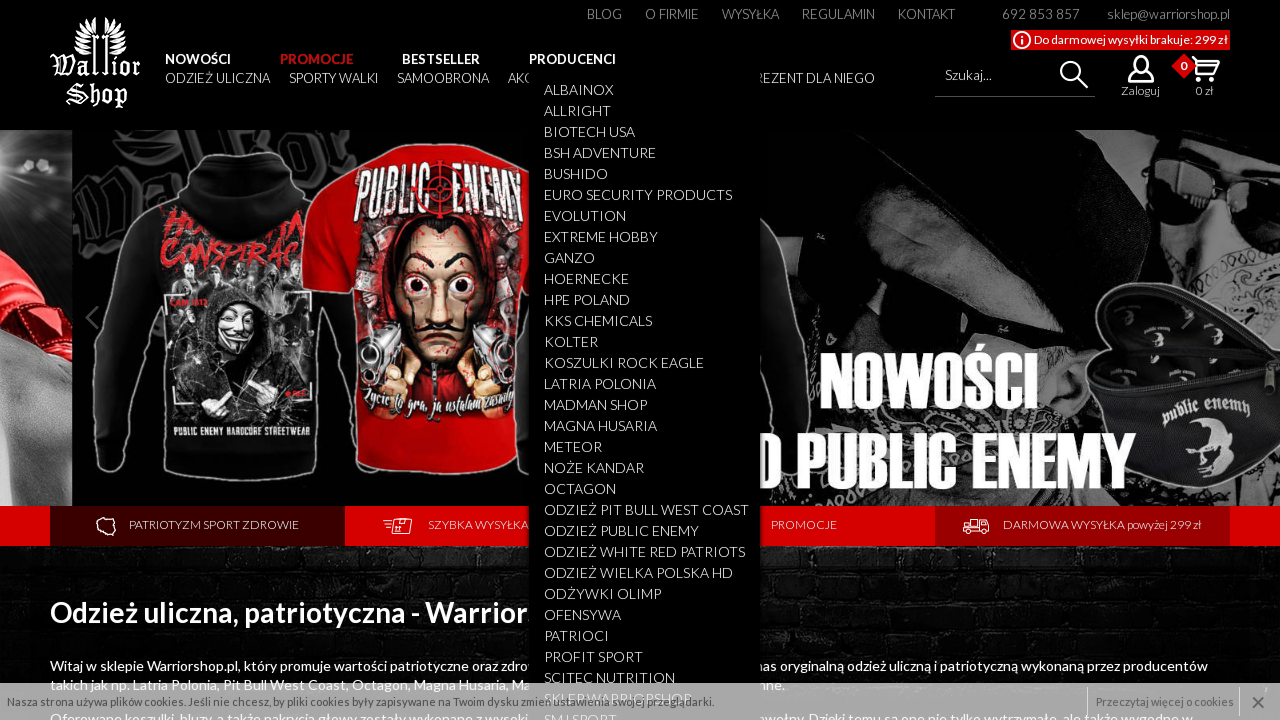